Tests page scrolling functionality by scrolling down 1200 pixels and then scrolling back up 1400 pixels on the SpiceJet website

Starting URL: https://www.spicejet.com/

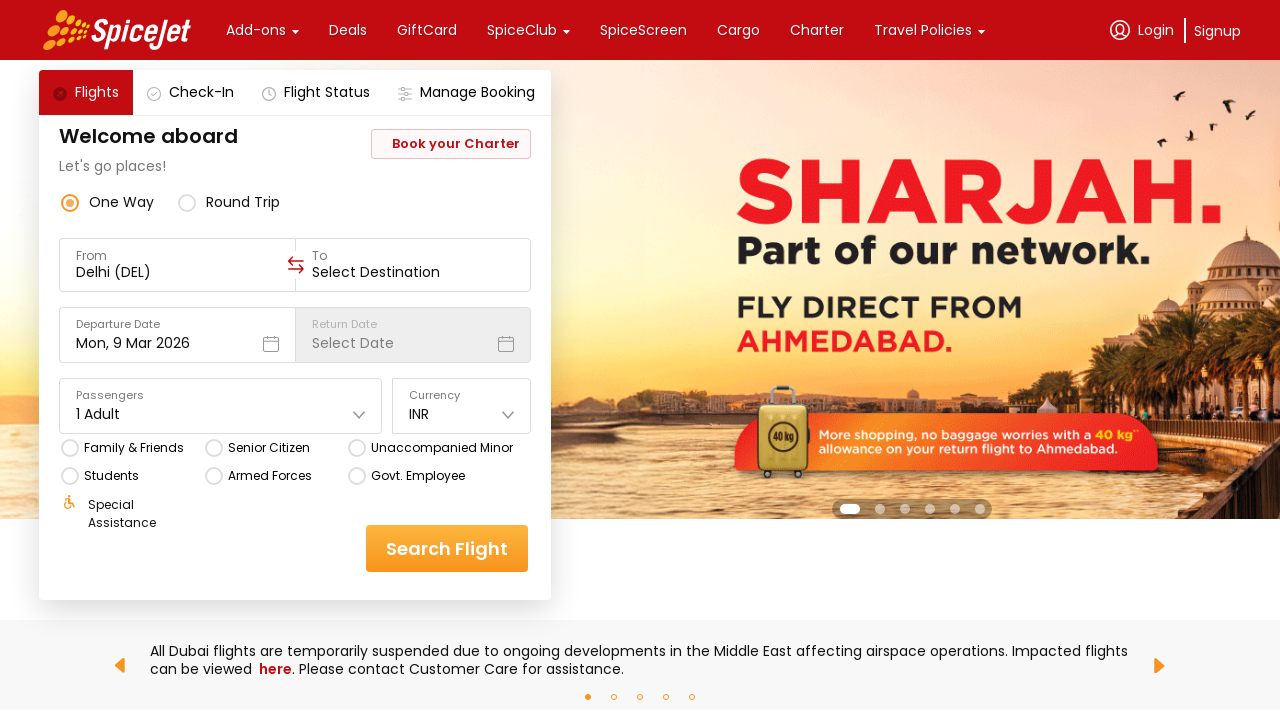

Scrolled down 1200 pixels on SpiceJet website
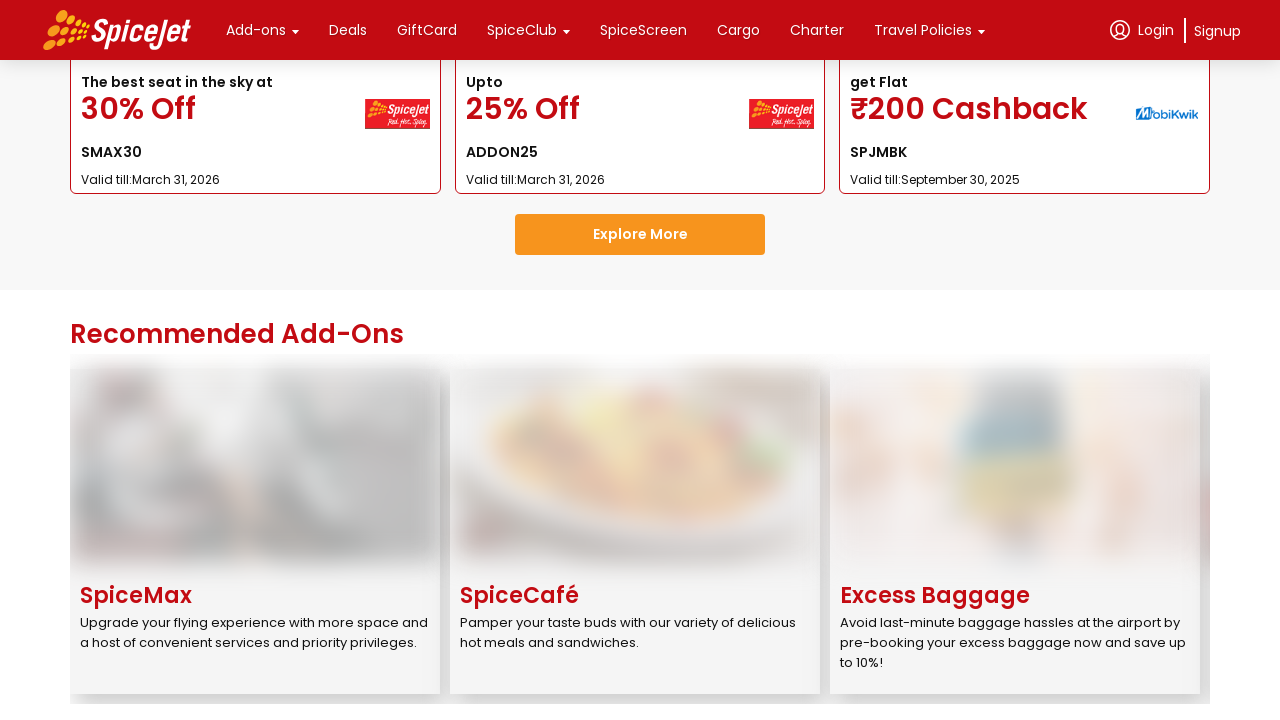

Waited 2000ms for scroll to complete and content to load
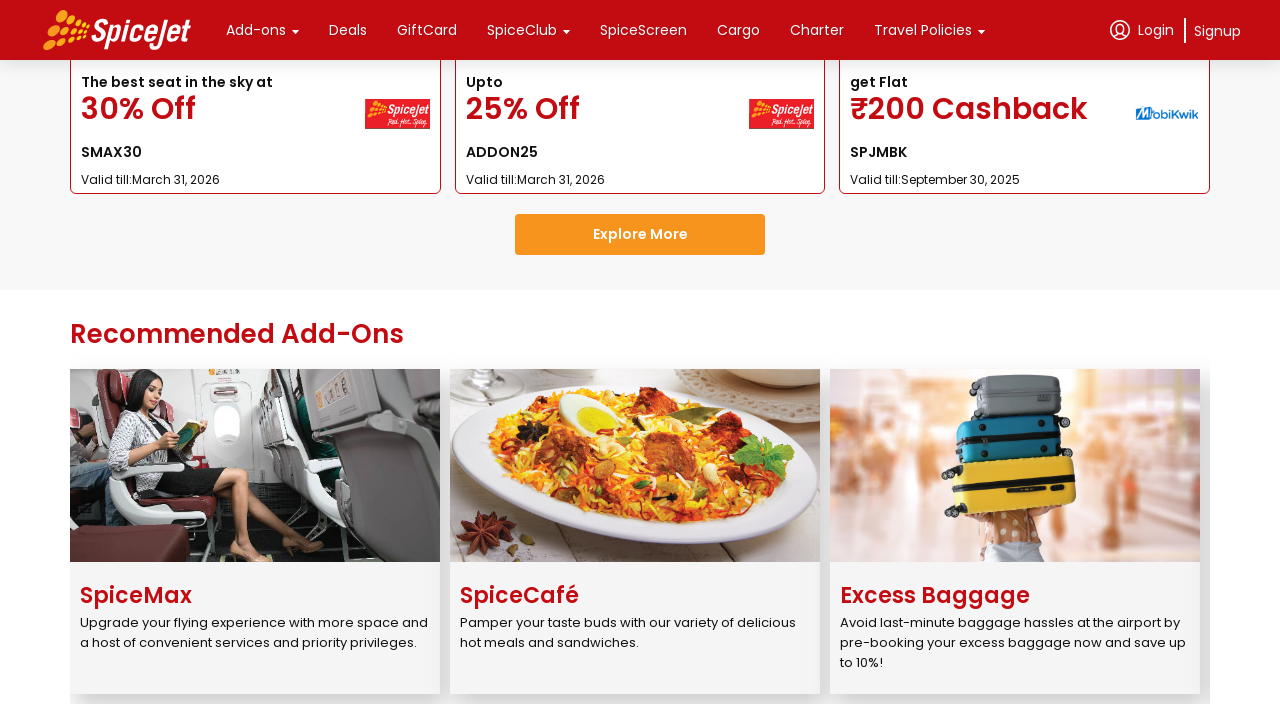

Scrolled up 1400 pixels
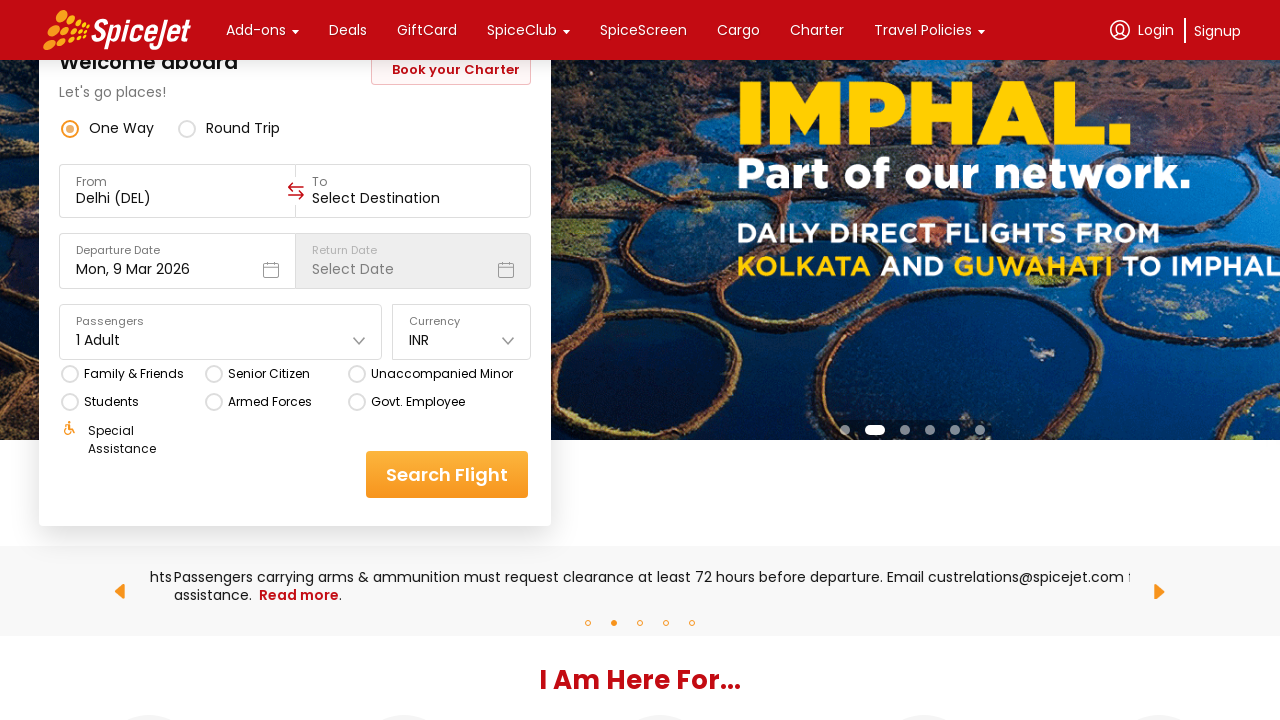

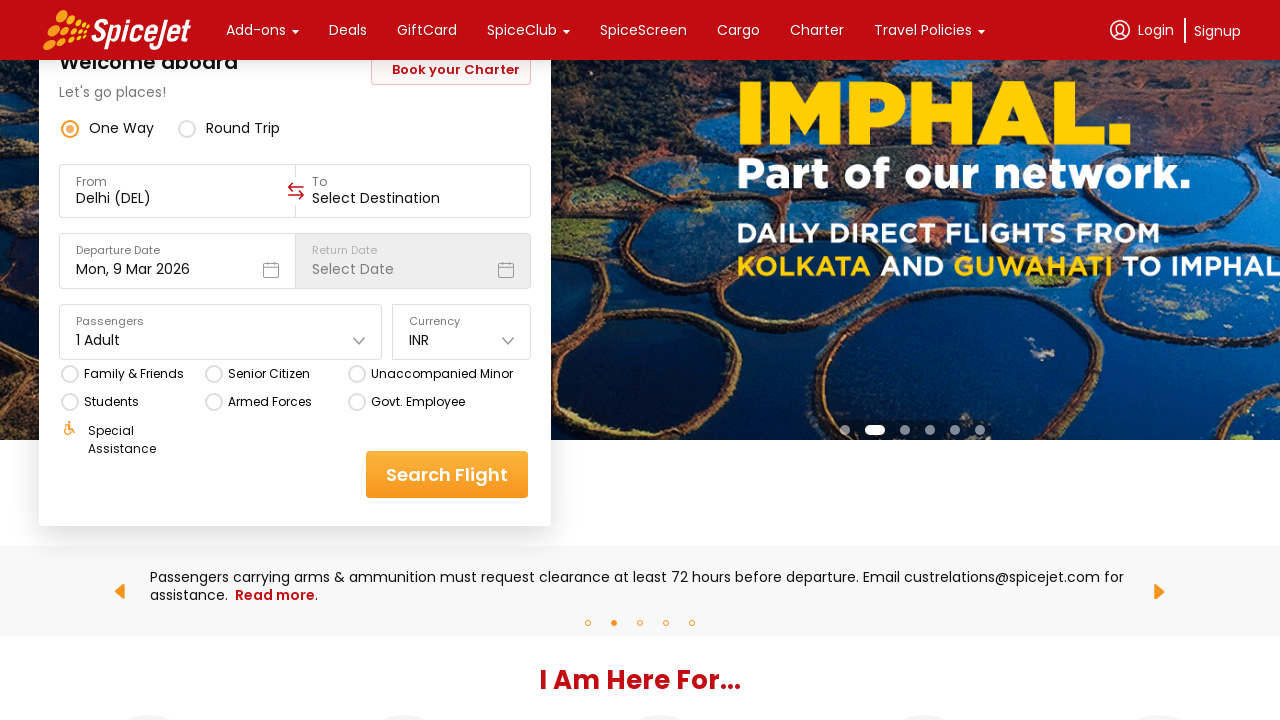